Navigates to a partners page with demo mode enabled and waits for the page content to load, verifying the page structure is accessible.

Starting URL: https://sunspire-web-app.vercel.app/partners?company=tesla&demo=1

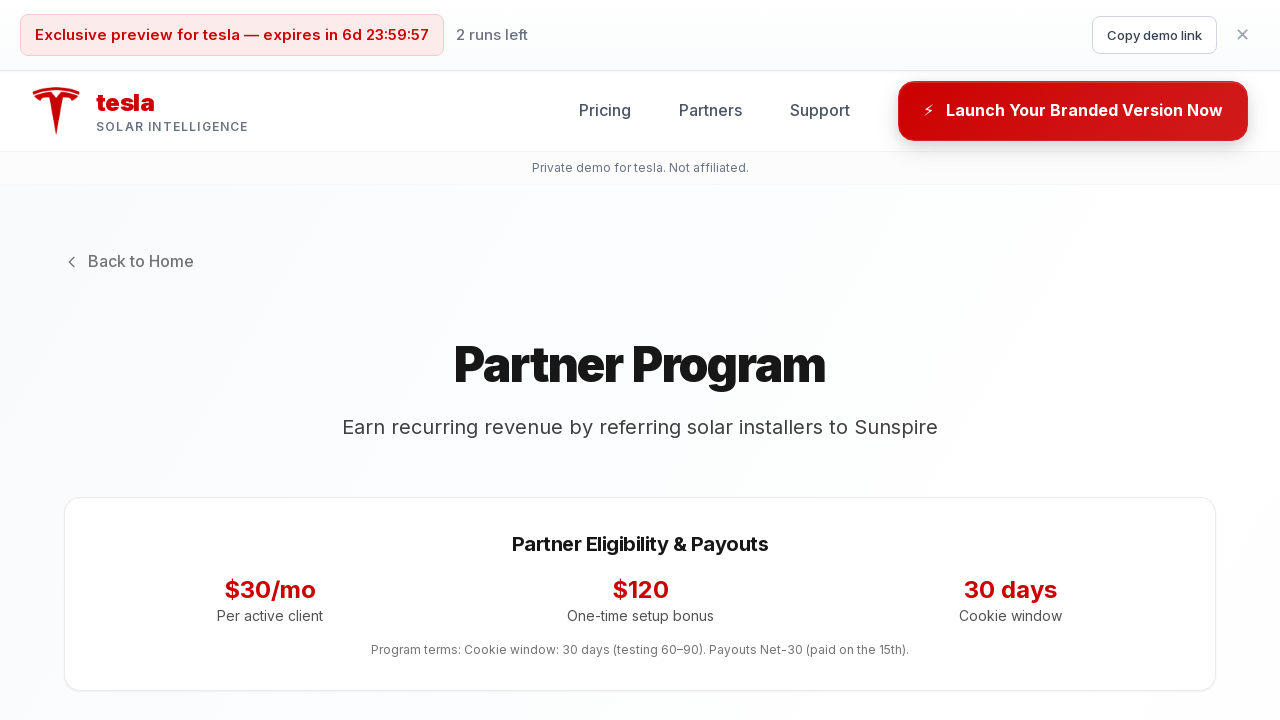

Waited for DOM content to load on partners page with demo mode
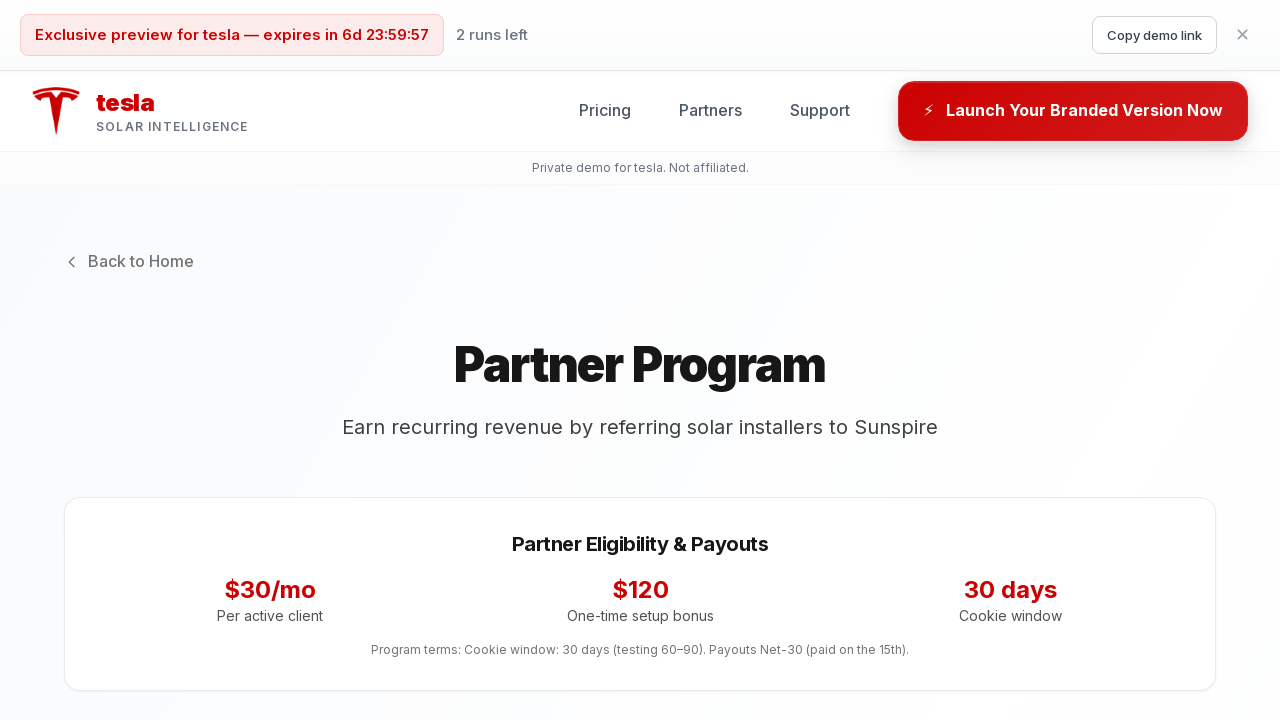

Waited 3 seconds for page content to fully render
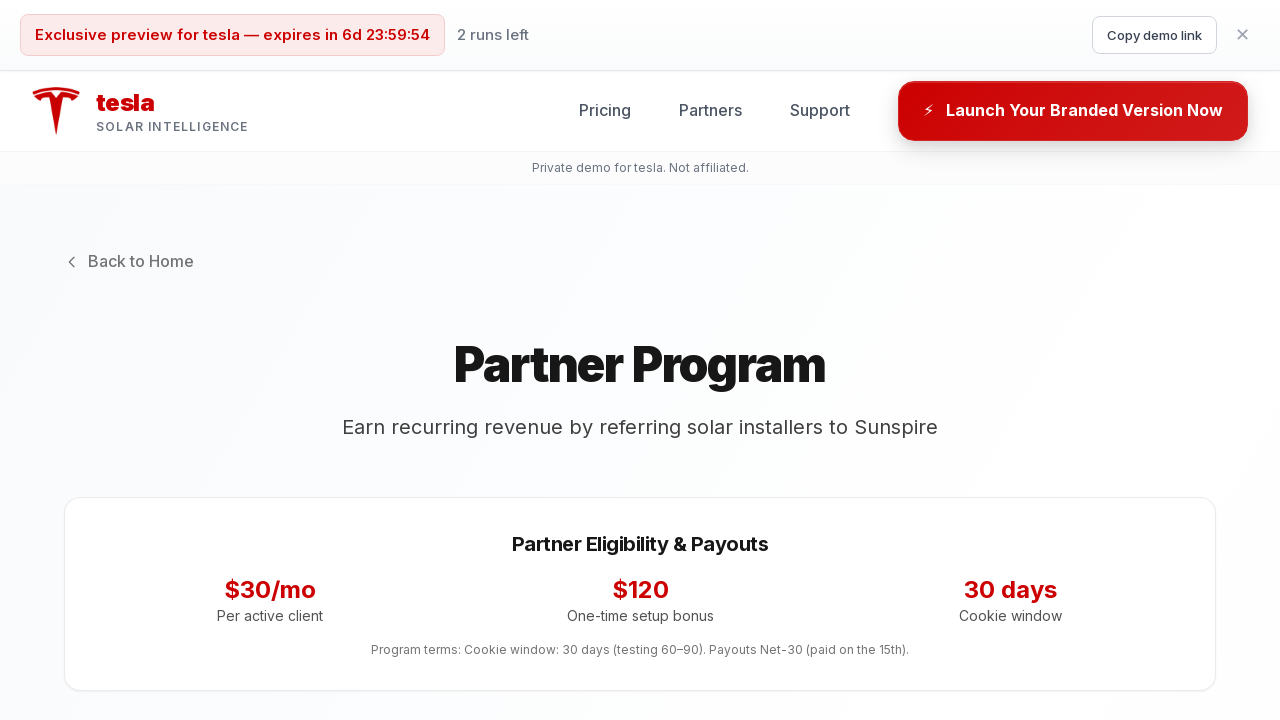

Verified page structure is accessible by confirming body element is present
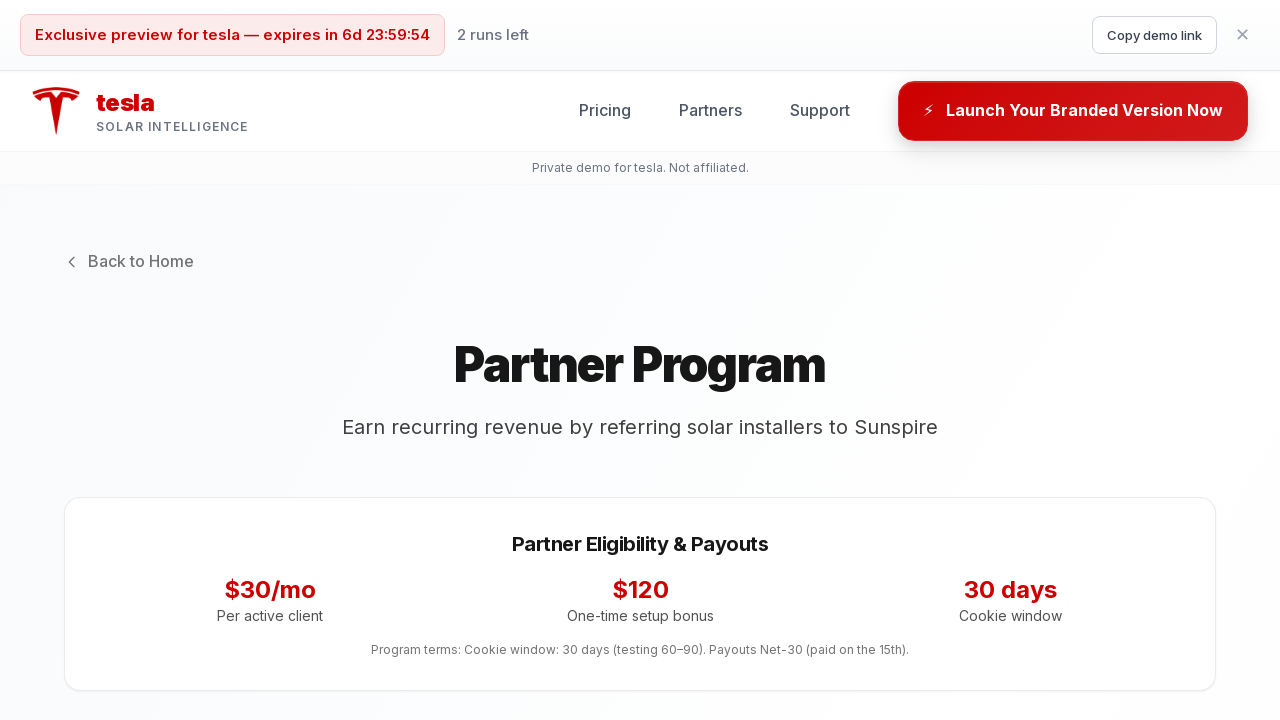

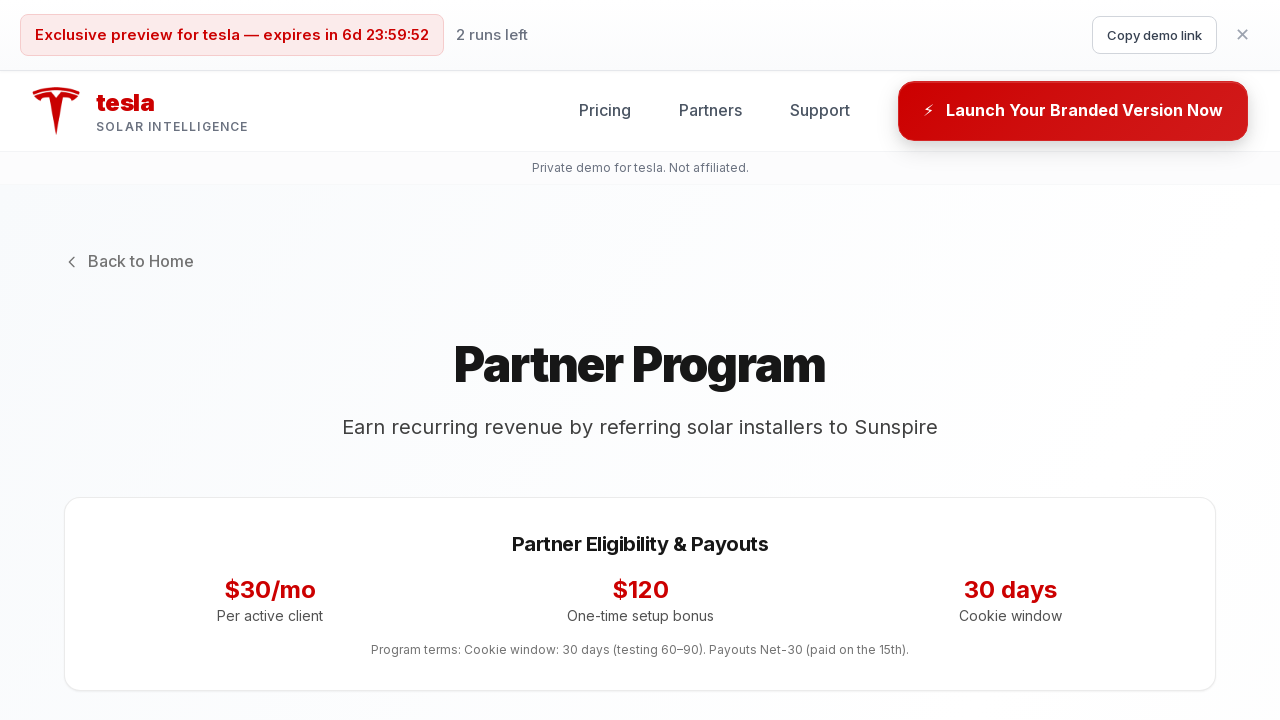